Tests customer deletion by getting all customer names from the table, calculating the average name length, finding the customer whose name length is closest to the average, and deleting that customer.

Starting URL: https://www.globalsqa.com/angularJs-protractor/BankingProject/#/manager/list

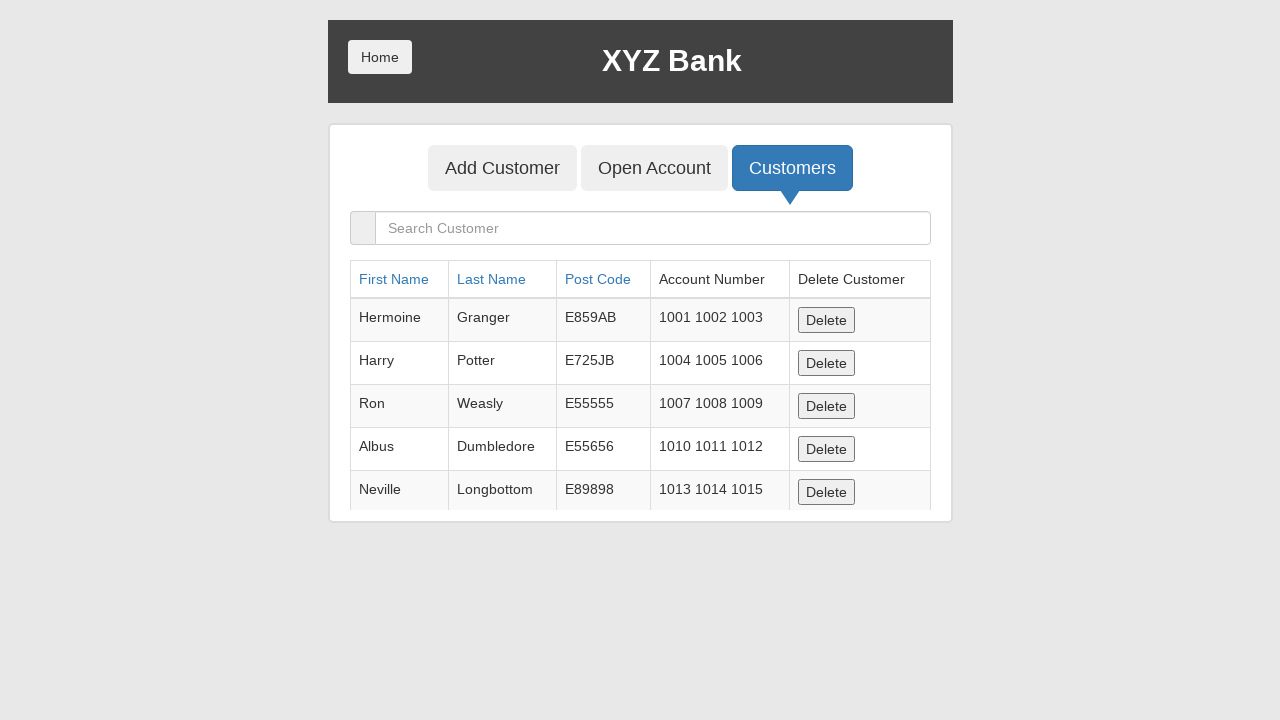

Waited for customers table to load
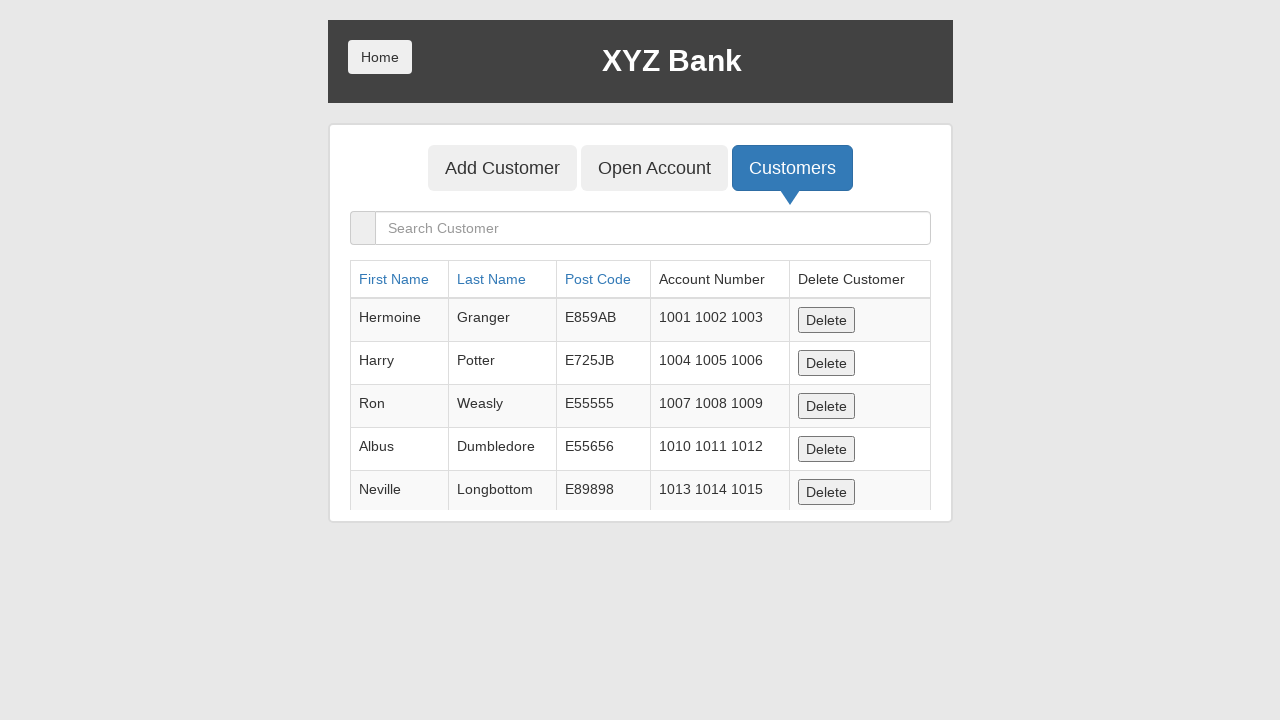

Retrieved all customer name cells from table
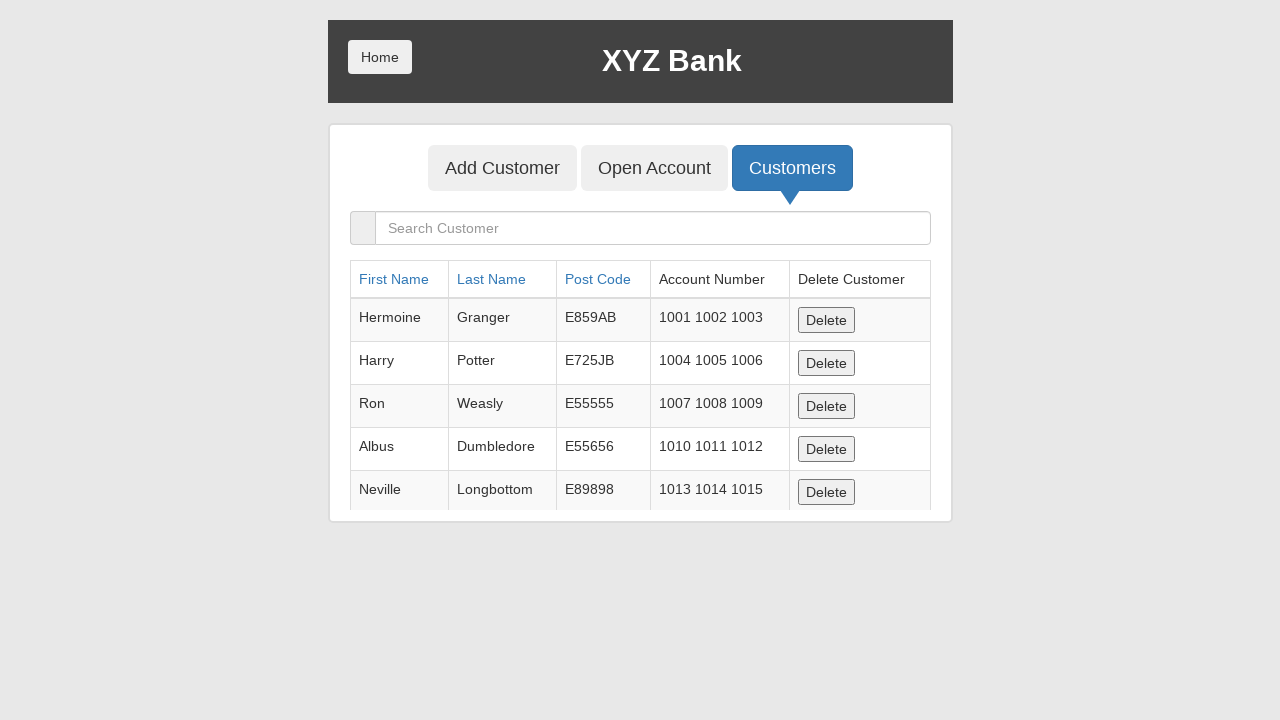

Extracted 5 customer names from table
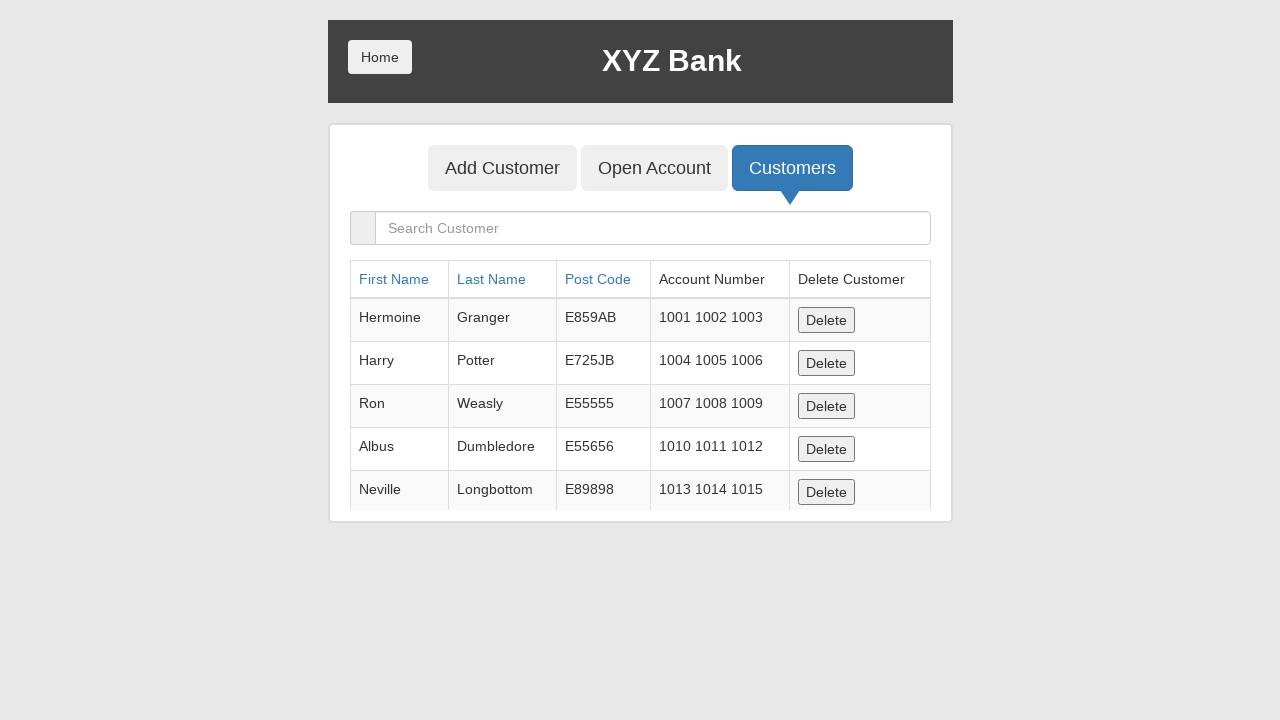

Calculated average name length: 5.60
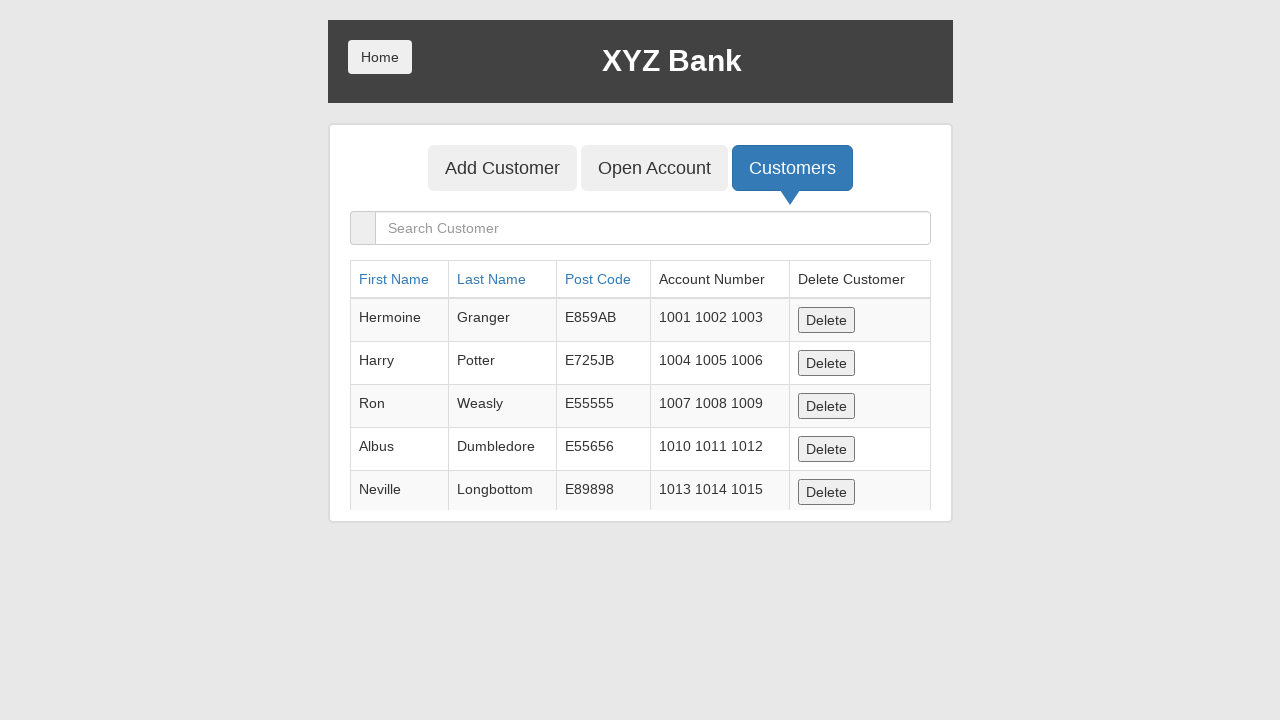

Found customer name closest to average: 'Harry' (length: 5)
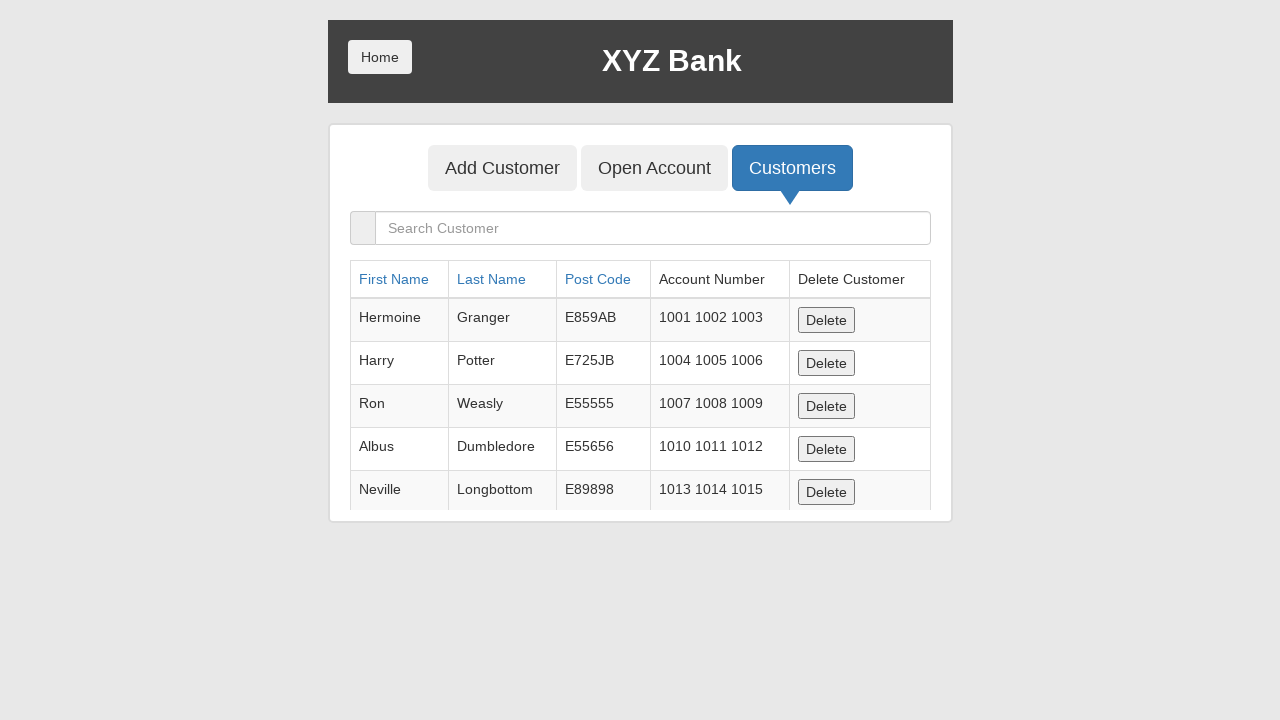

Clicked delete button for customer 'Harry'
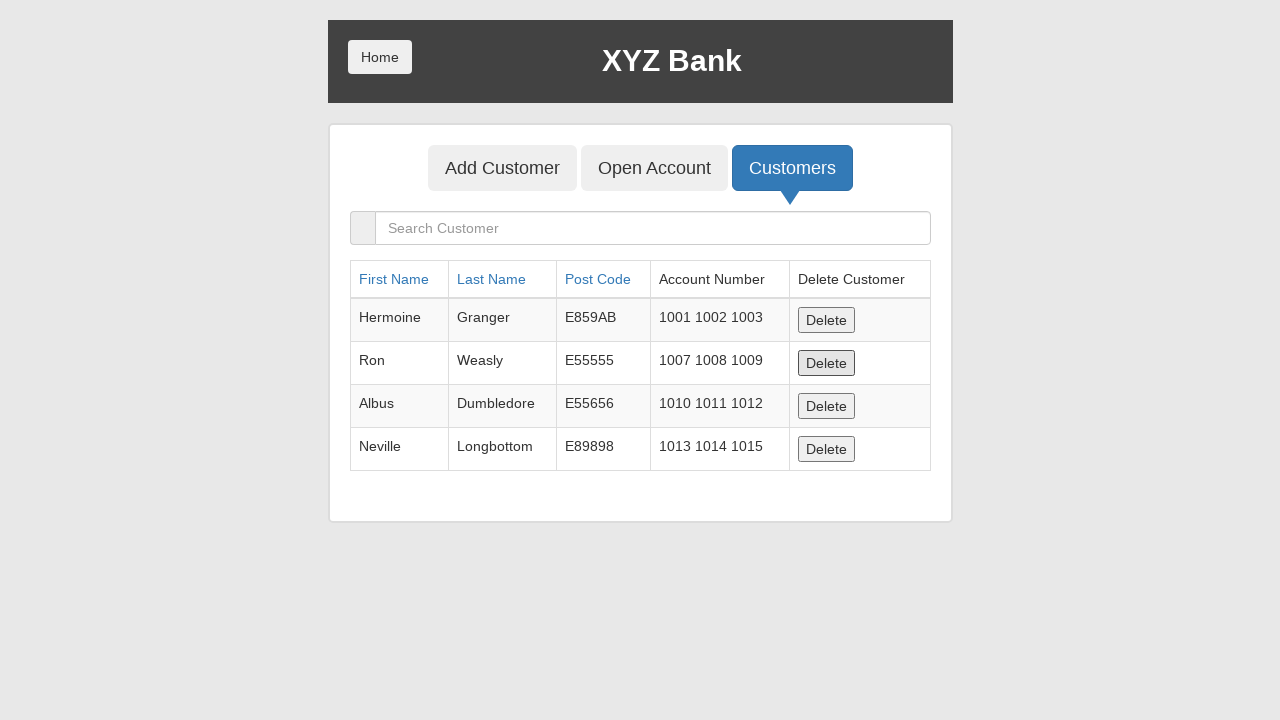

Waited for deletion to complete
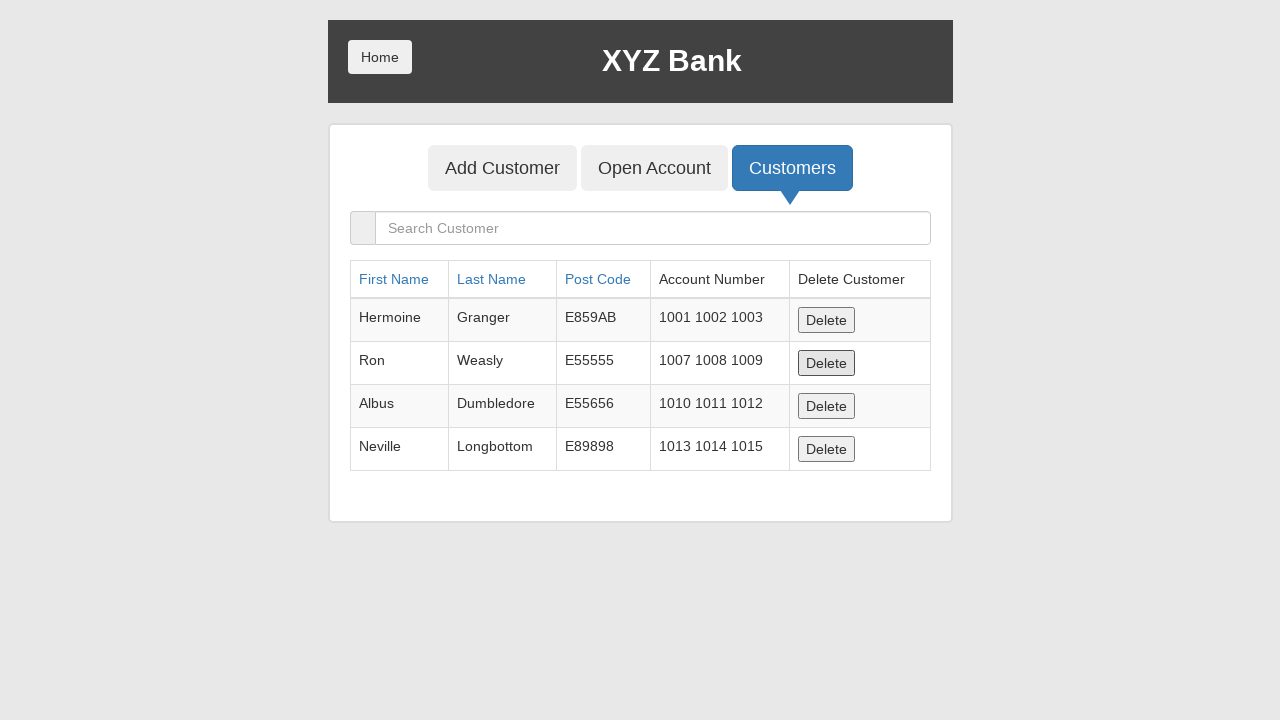

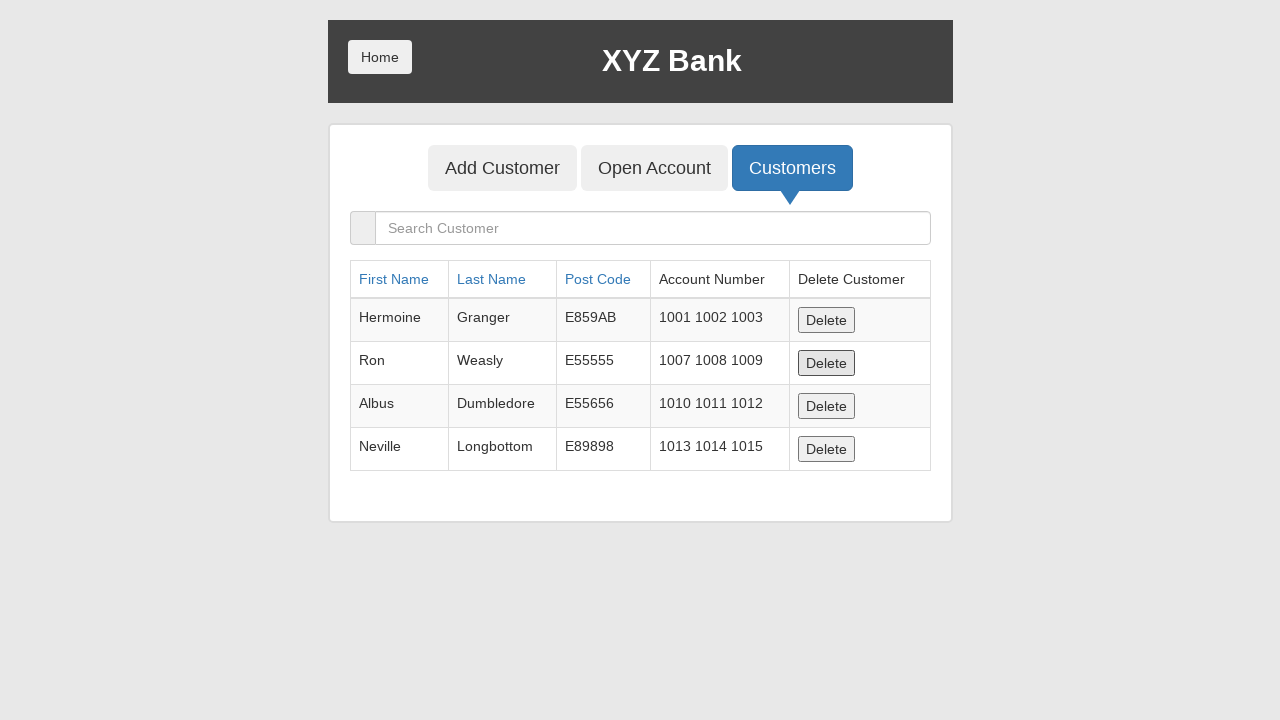